Tests JavaScript alert handling on W3Schools tryit editor by switching to iframe, triggering alerts, accepting them, and then navigating to test prompt alerts with text input

Starting URL: https://www.w3schools.com/jsref/tryit.asp?filename=tryjsref_alert

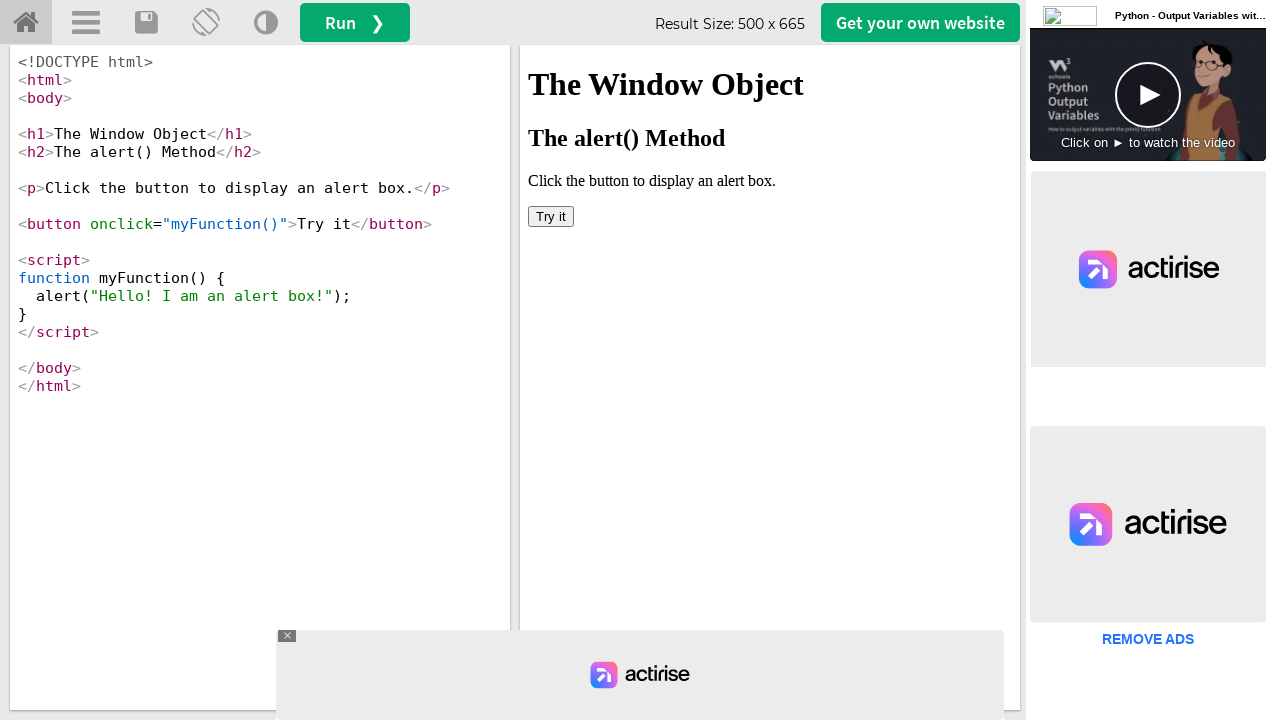

Located iframe with ID 'iframeResult' for alert demo
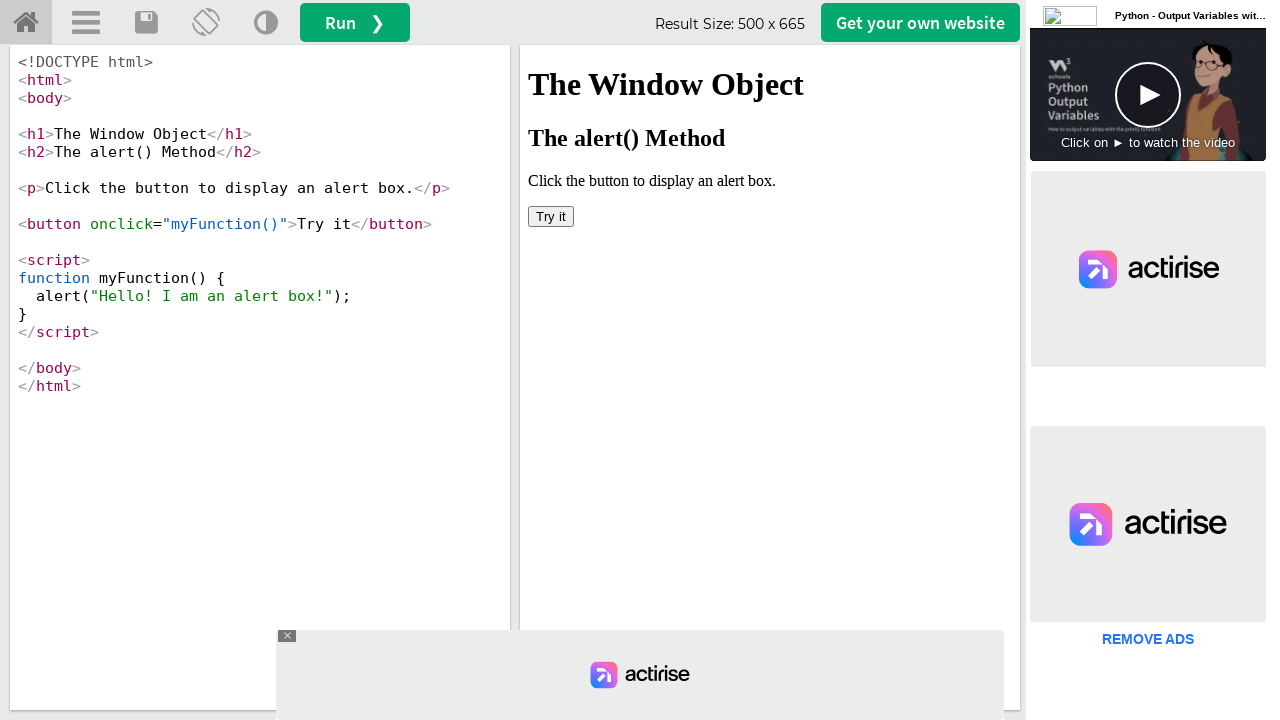

Clicked button in iframe to trigger JavaScript alert at (551, 216) on #iframeResult >> internal:control=enter-frame >> xpath=/html/body/button
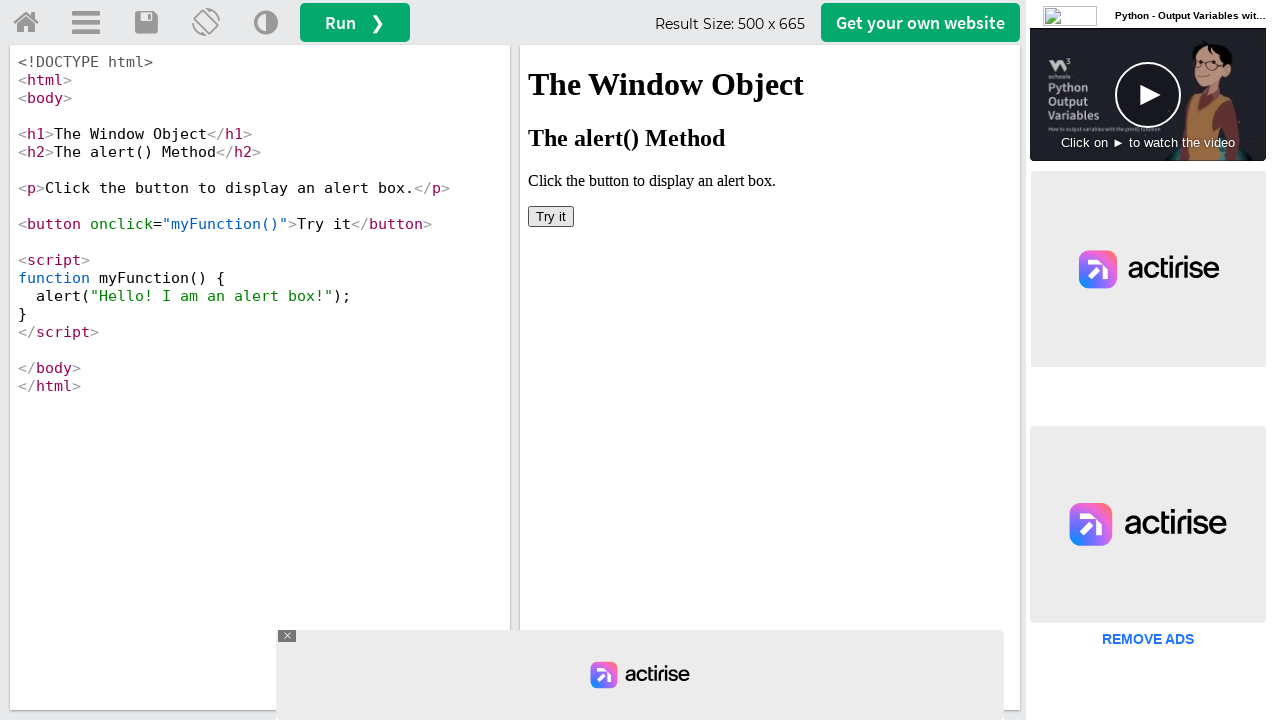

Set up dialog handler to accept alert
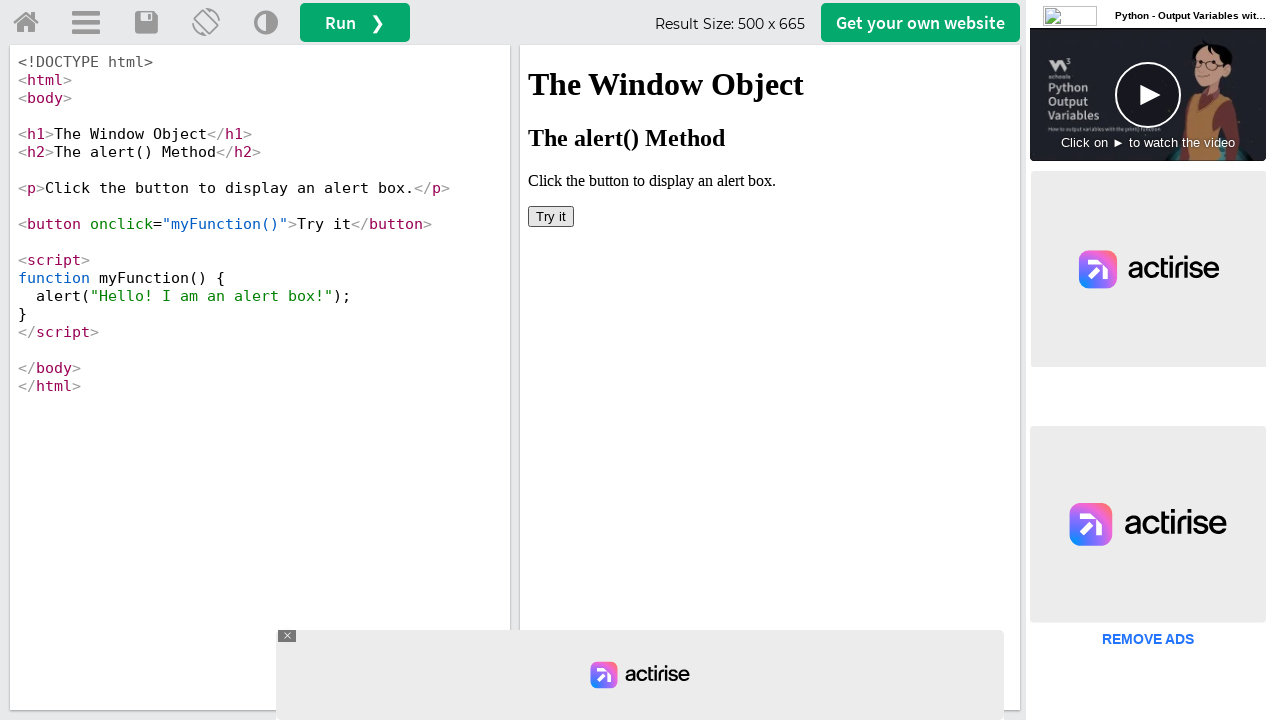

Navigated to W3Schools prompt example page
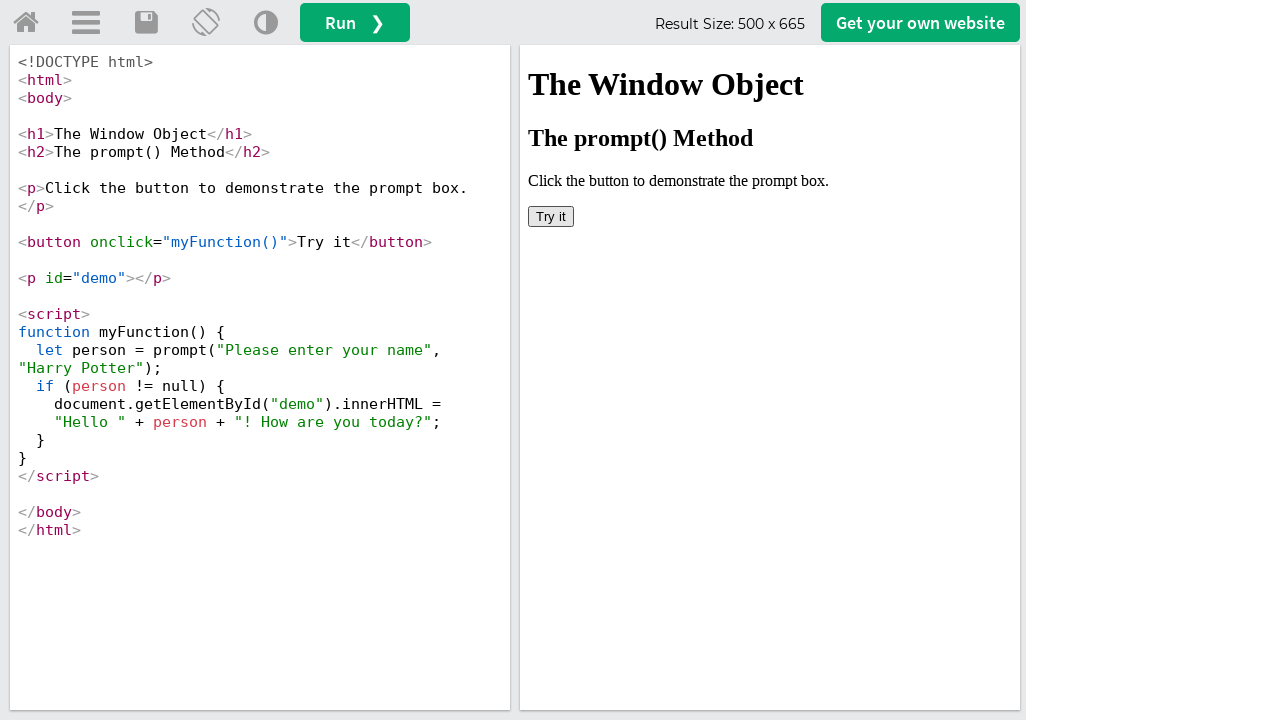

Located iframe with ID 'iframeResult' for prompt demo
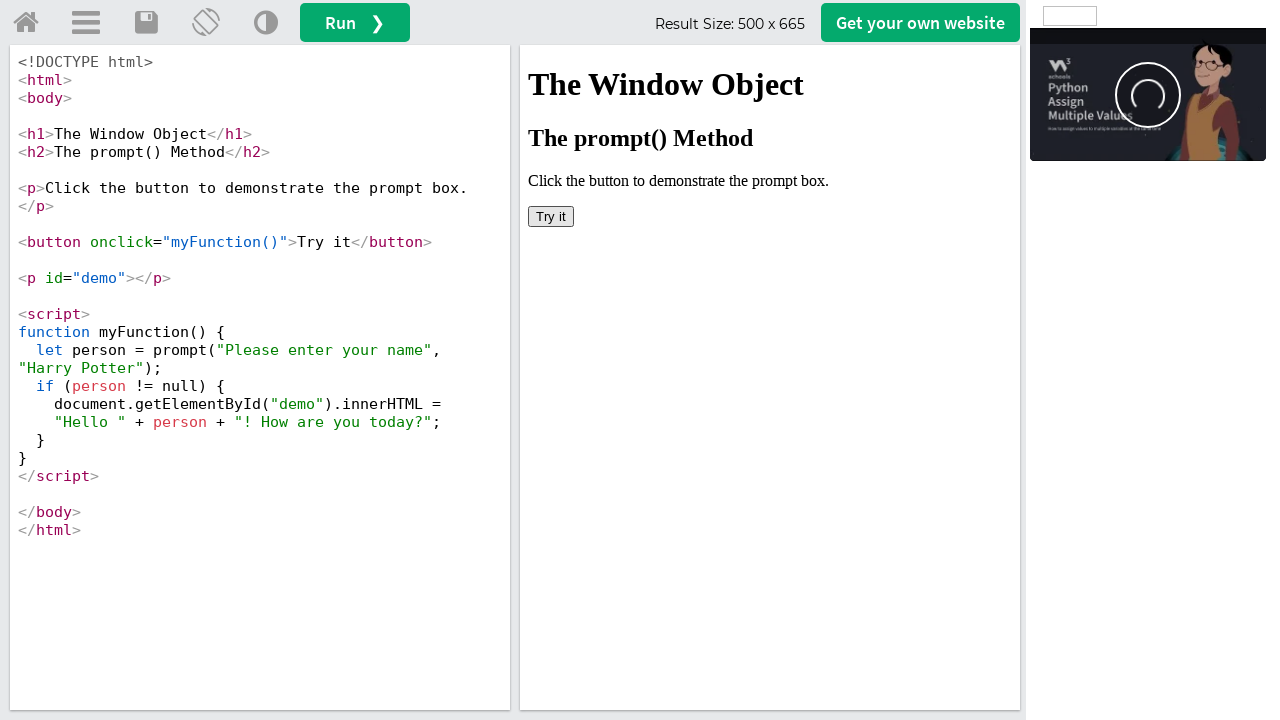

Set up dialog handler to accept prompt with text 'My Name'
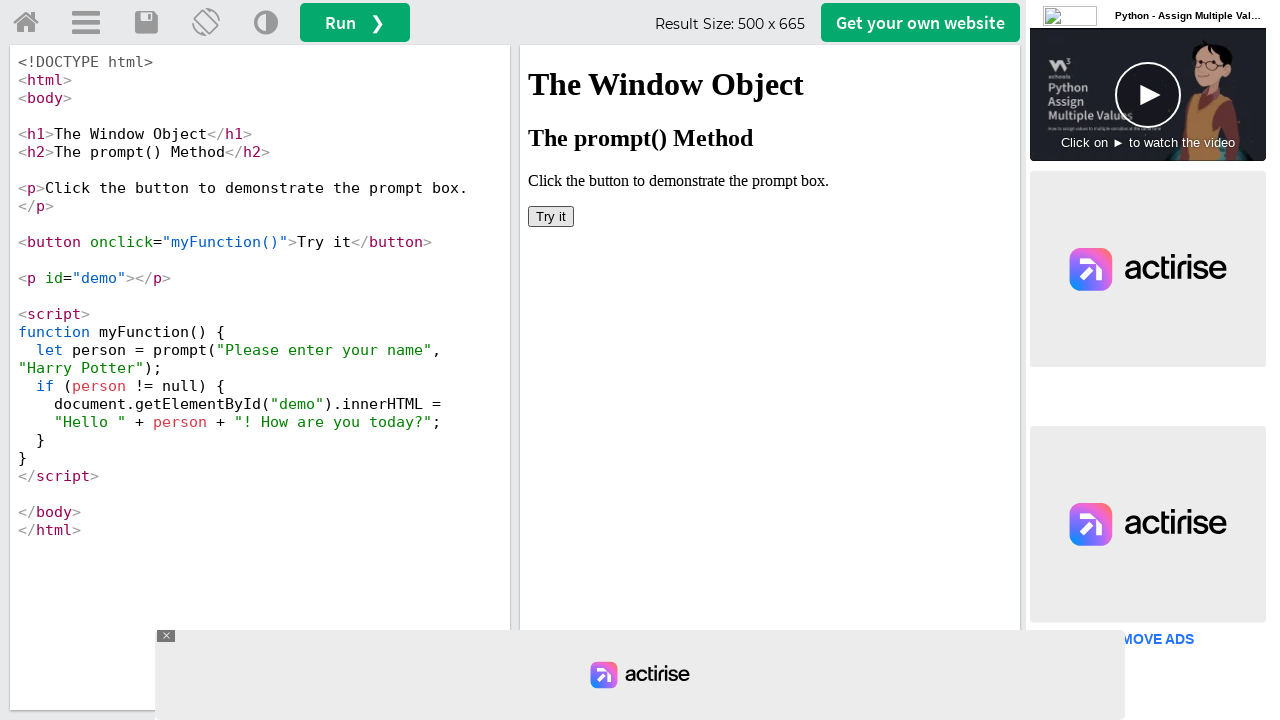

Clicked button in iframe to trigger JavaScript prompt at (551, 216) on #iframeResult >> internal:control=enter-frame >> xpath=/html/body/button
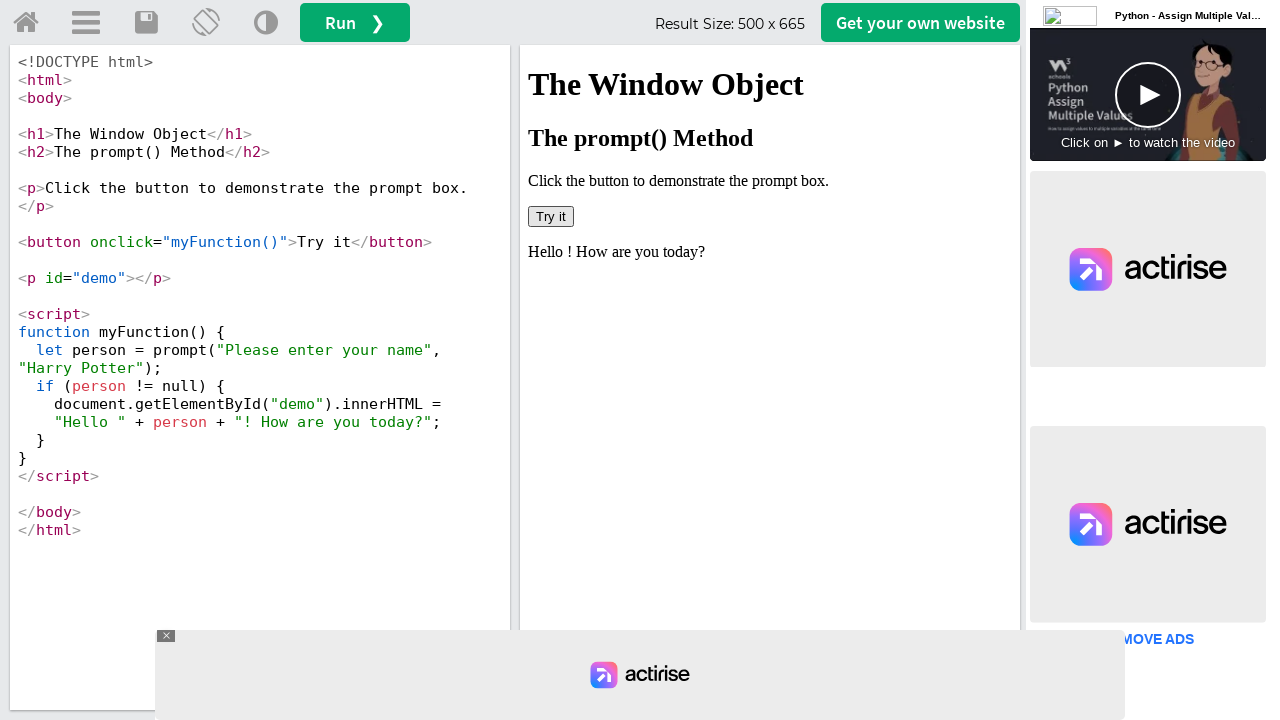

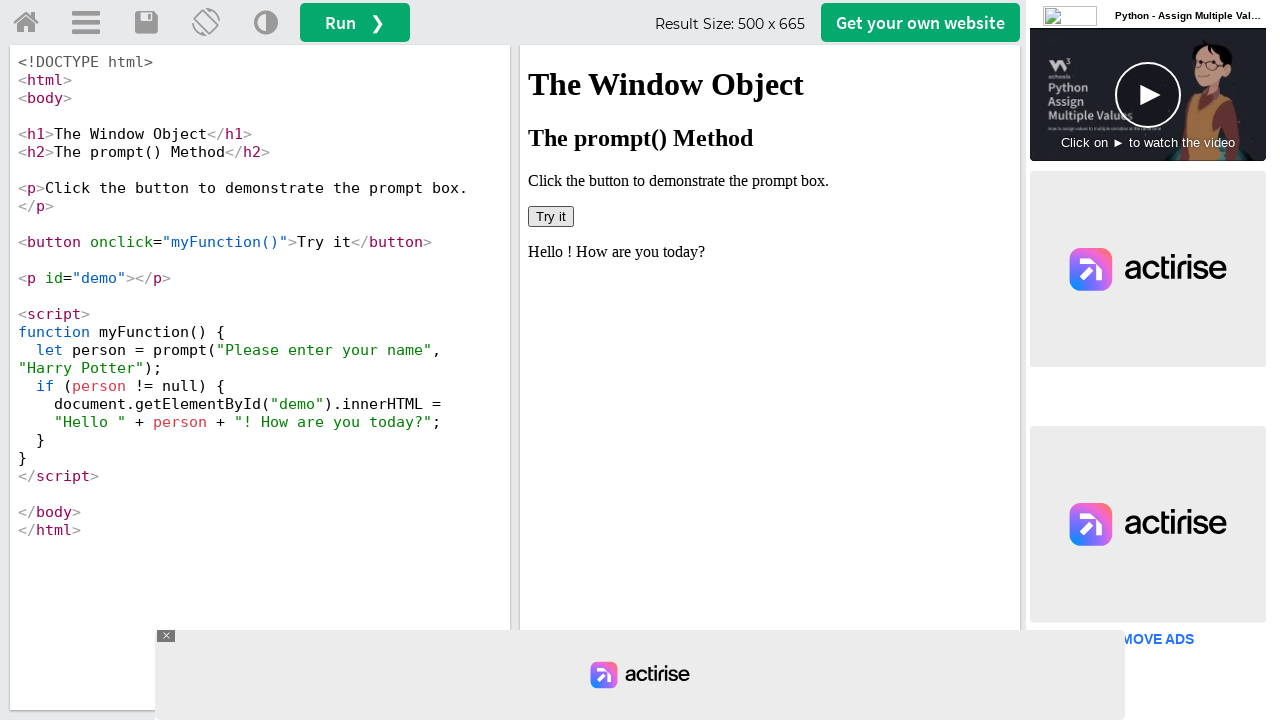